Tests disappearing elements page by clicking navigation links and verifying URL changes

Starting URL: https://the-internet.herokuapp.com/disappearing_elements

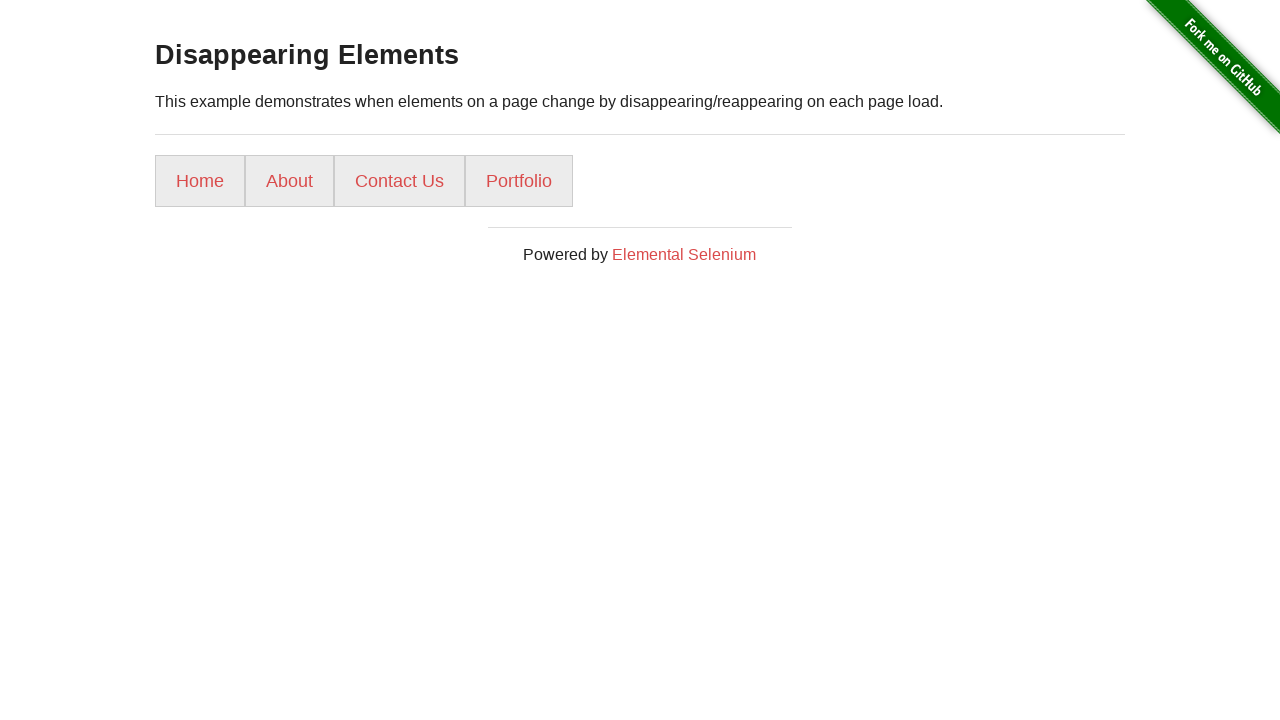

Clicked Home navigation link at (200, 181) on xpath=//*[@id='content']/div/ul/li[1]/a
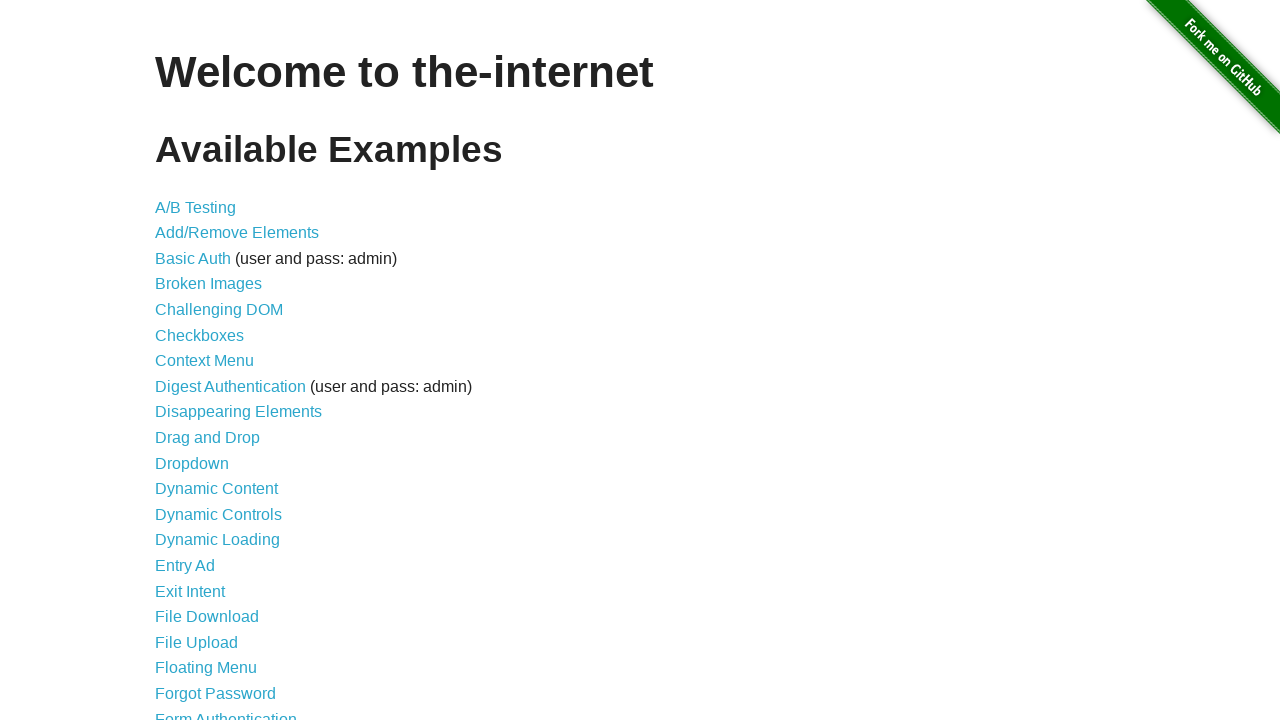

Verified URL changed to Home page
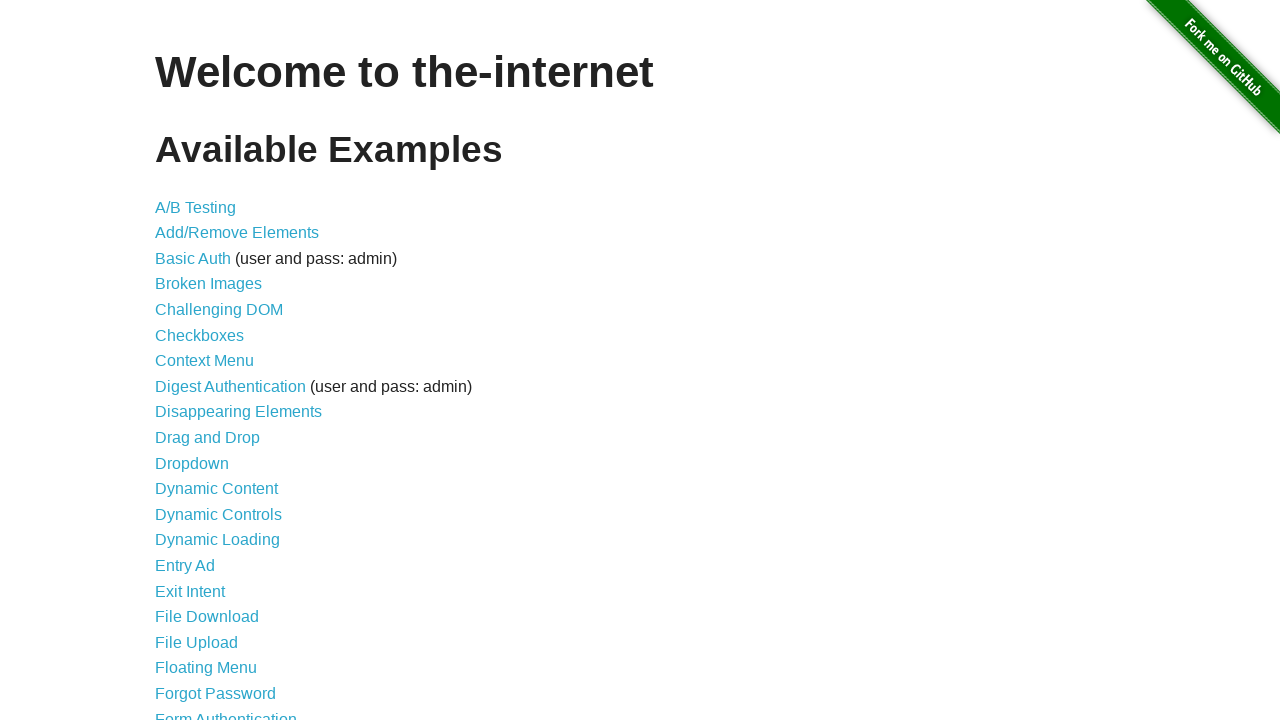

Navigated back to Disappearing Elements page
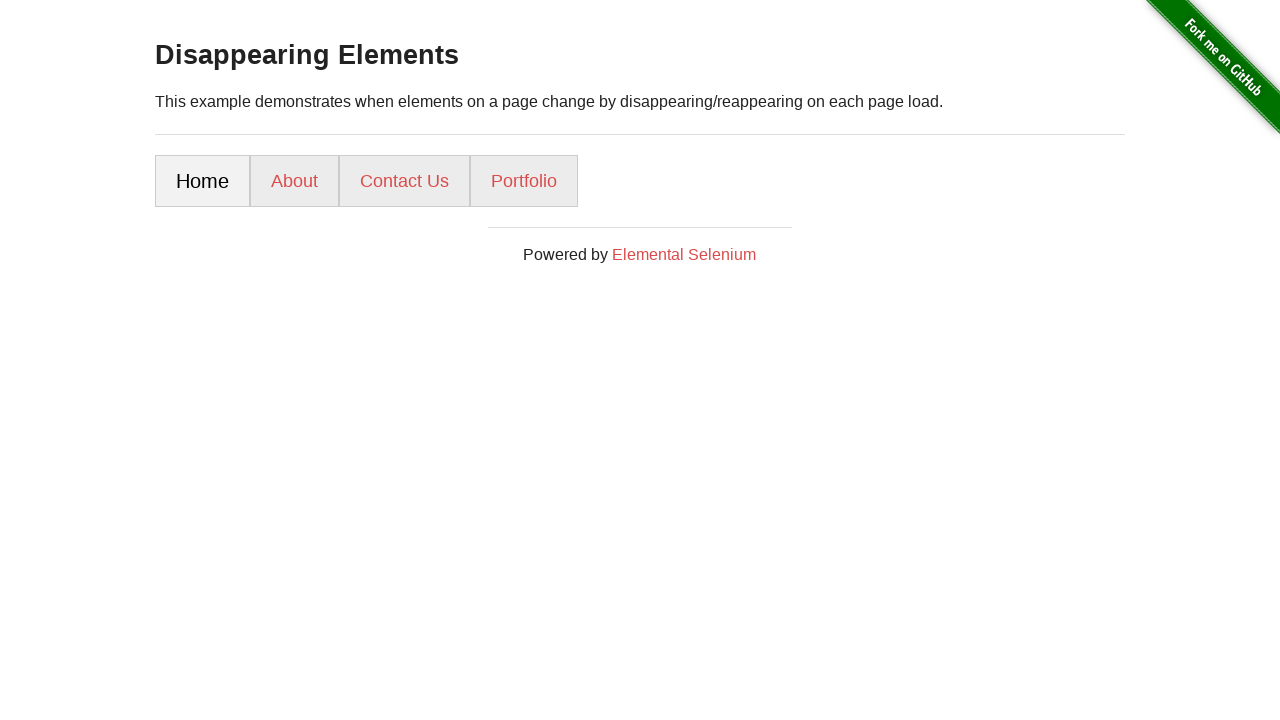

Clicked About navigation link at (294, 181) on xpath=//*[@id='content']/div/ul/li[2]/a
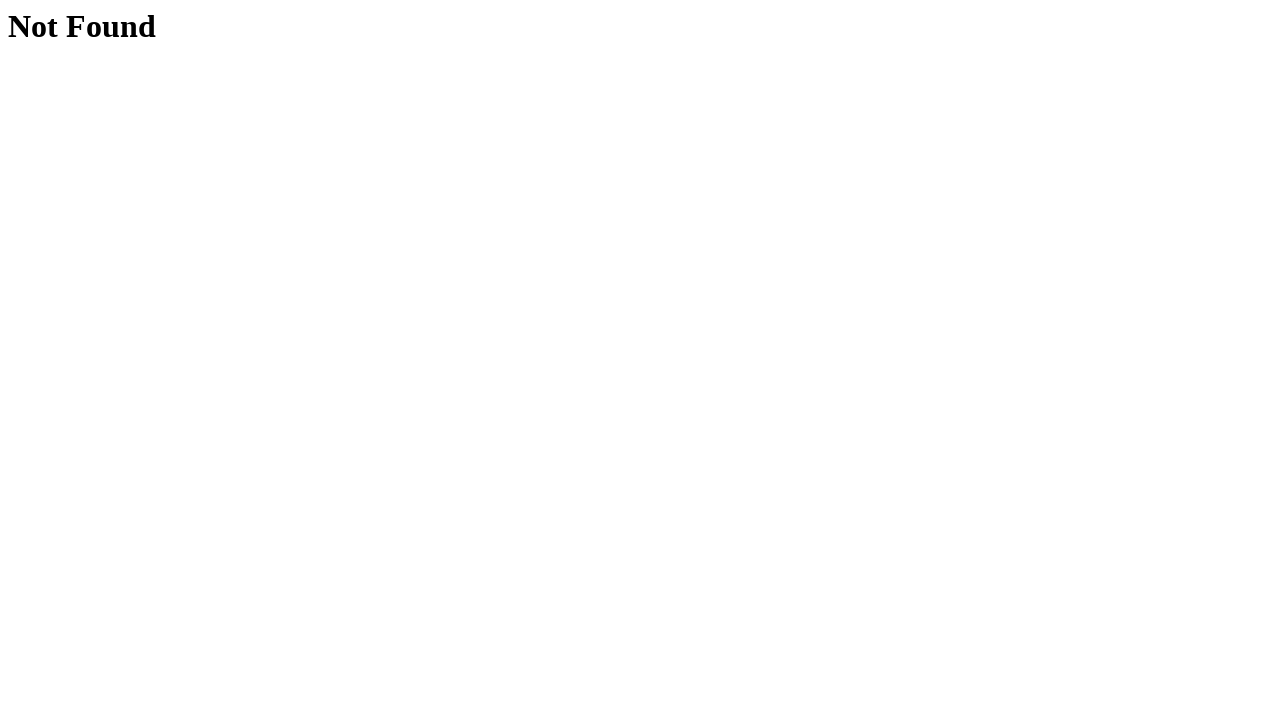

Verified URL changed to About page
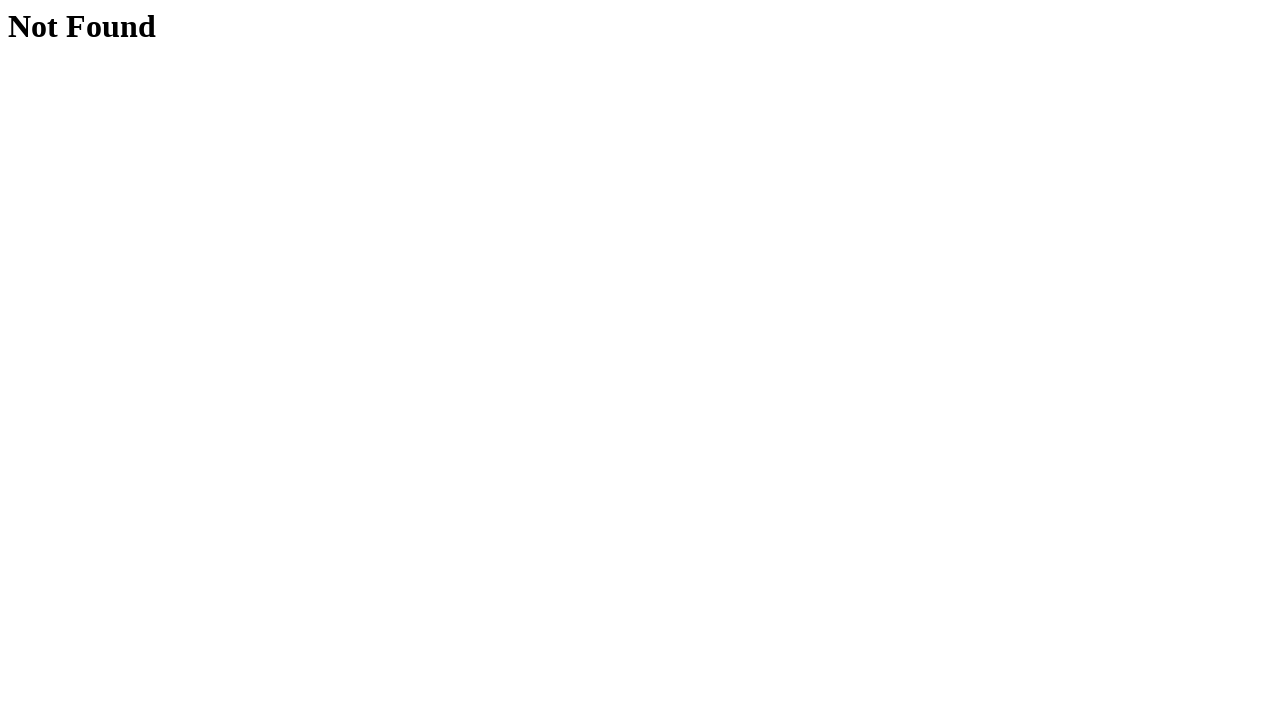

Navigated back to Disappearing Elements page
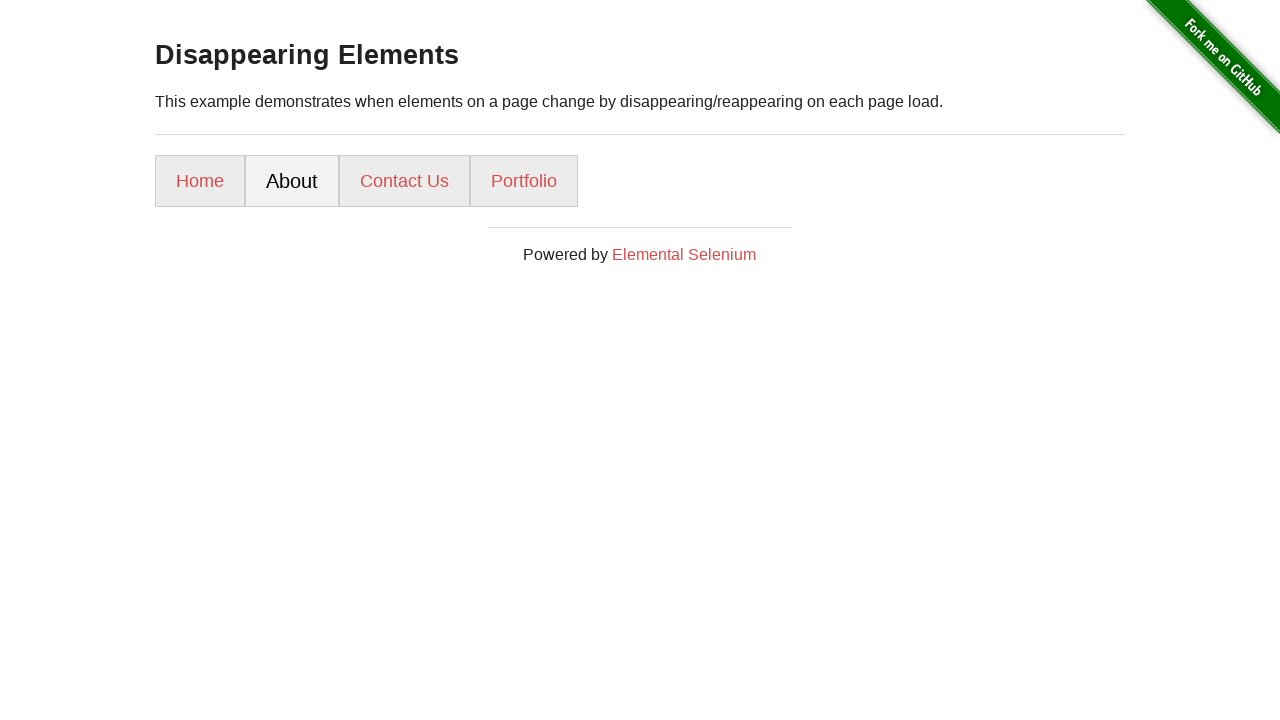

Clicked Contact Us navigation link at (404, 181) on xpath=//*[@id='content']/div/ul/li[3]/a
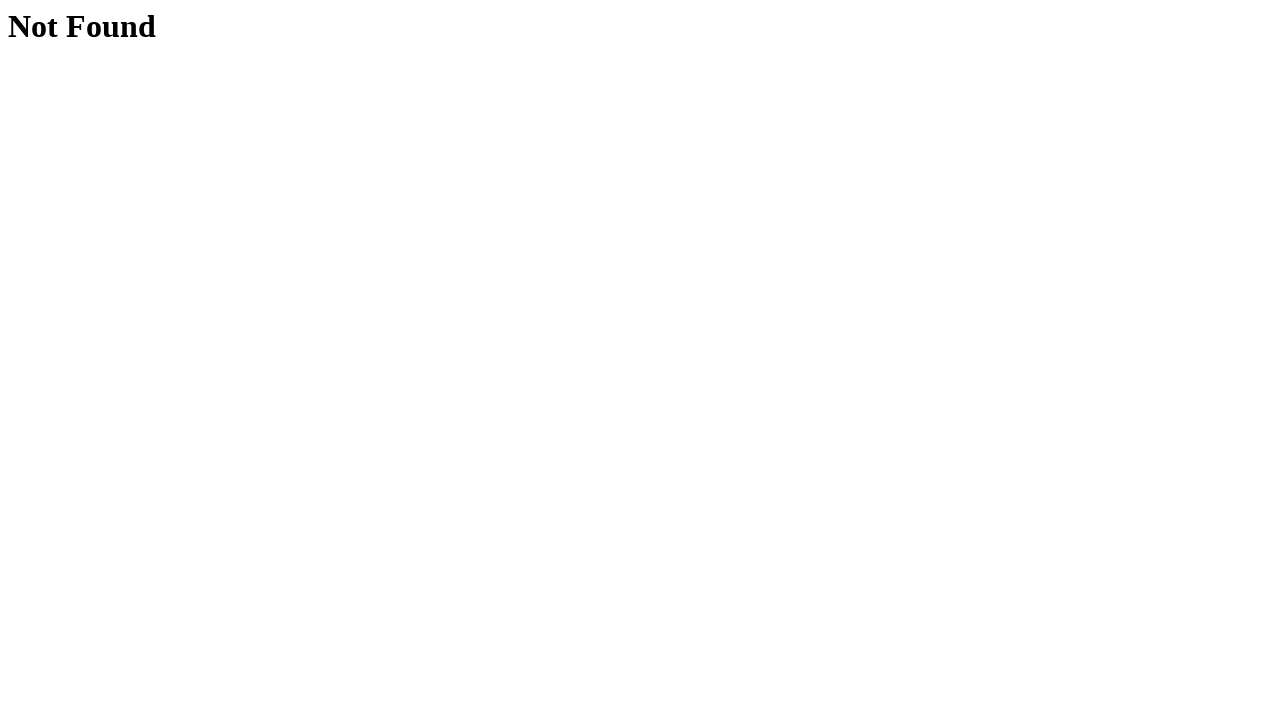

Verified URL changed to Contact Us page
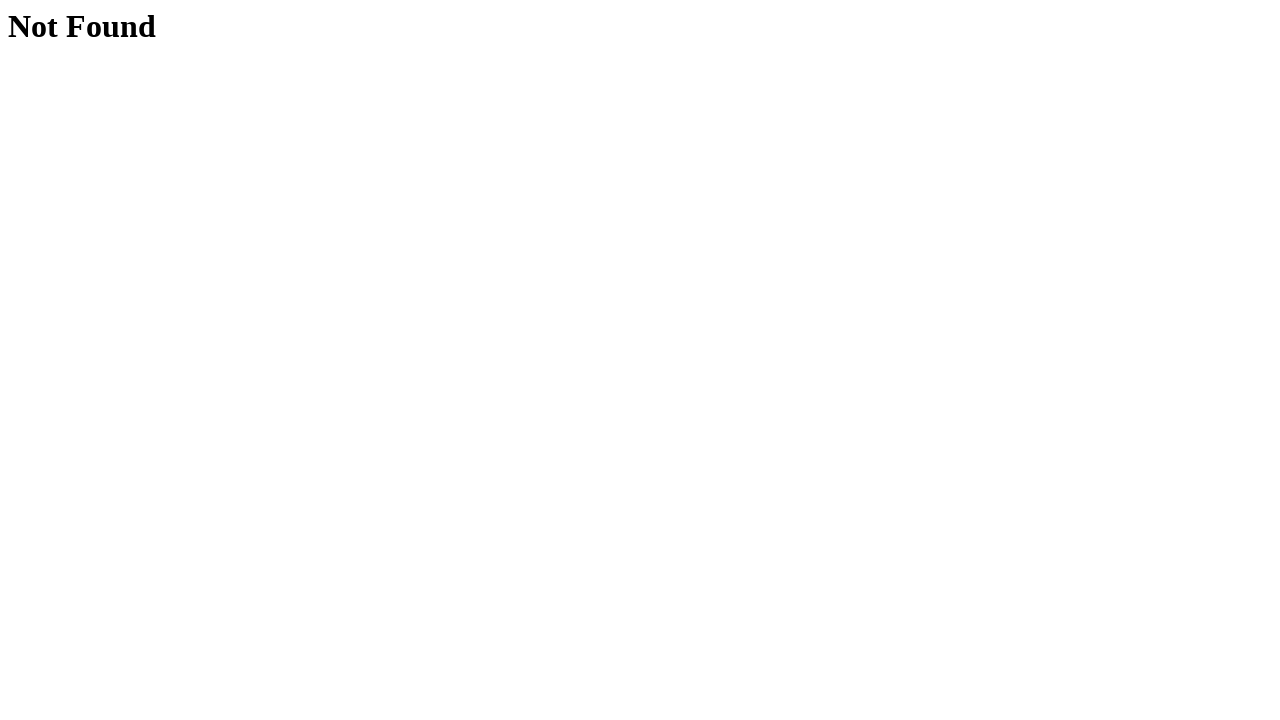

Navigated back to Disappearing Elements page
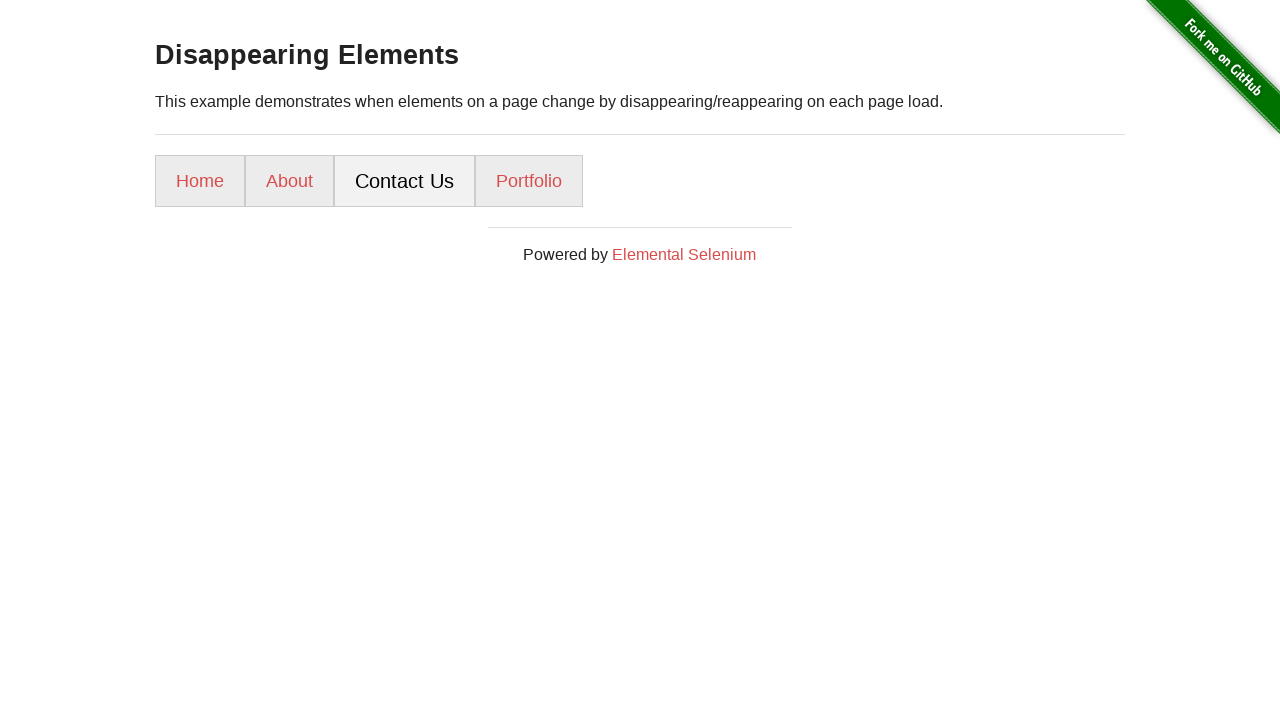

Clicked Portfolio navigation link at (529, 181) on xpath=//*[@id='content']/div/ul/li[4]/a
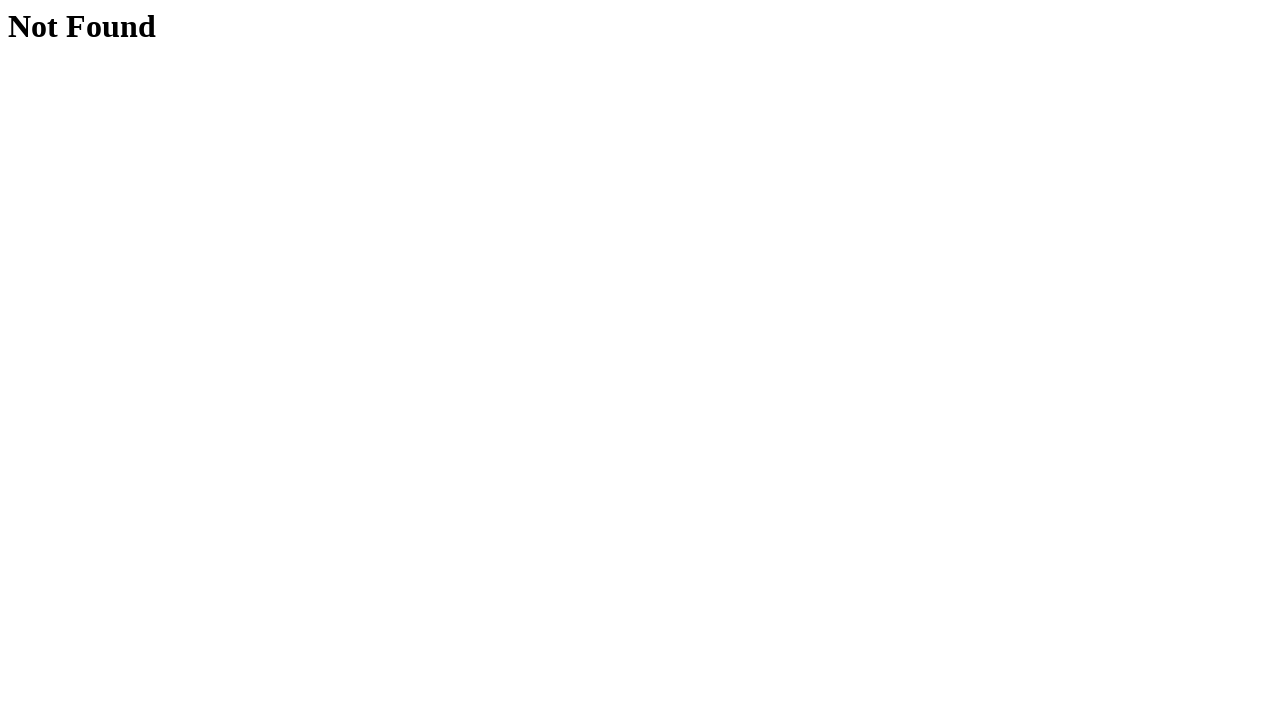

Verified URL changed to Portfolio page
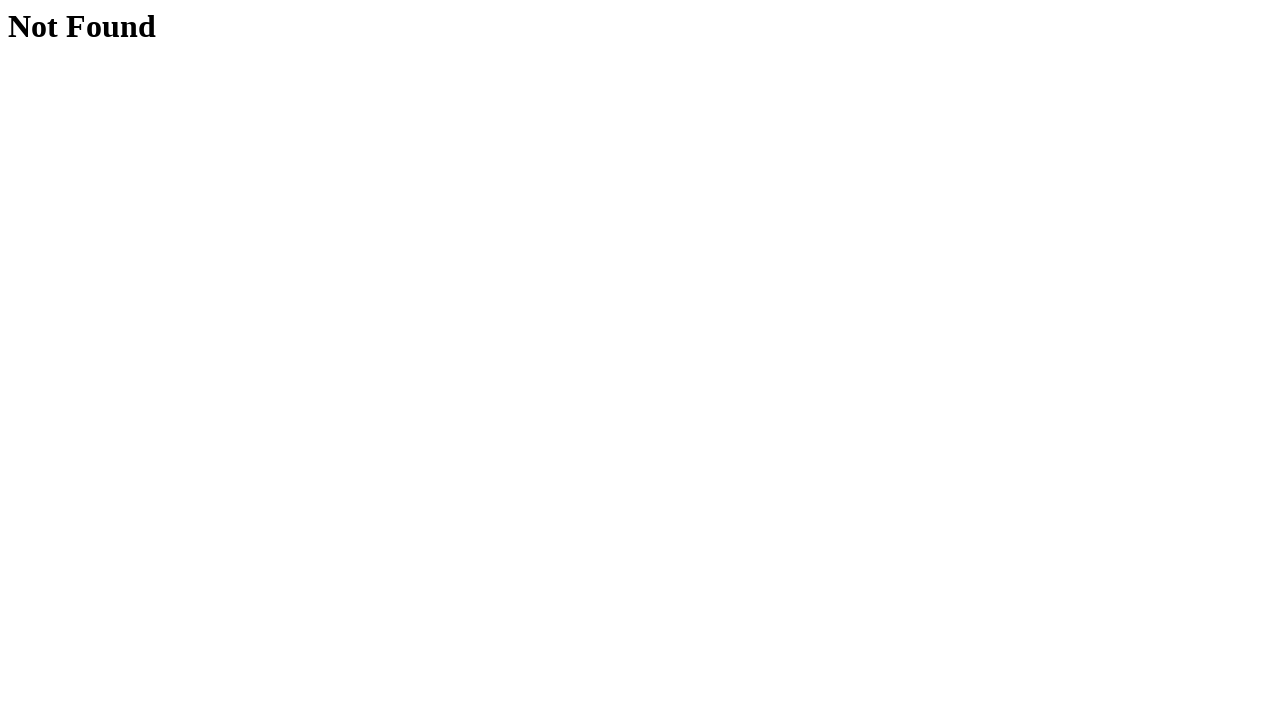

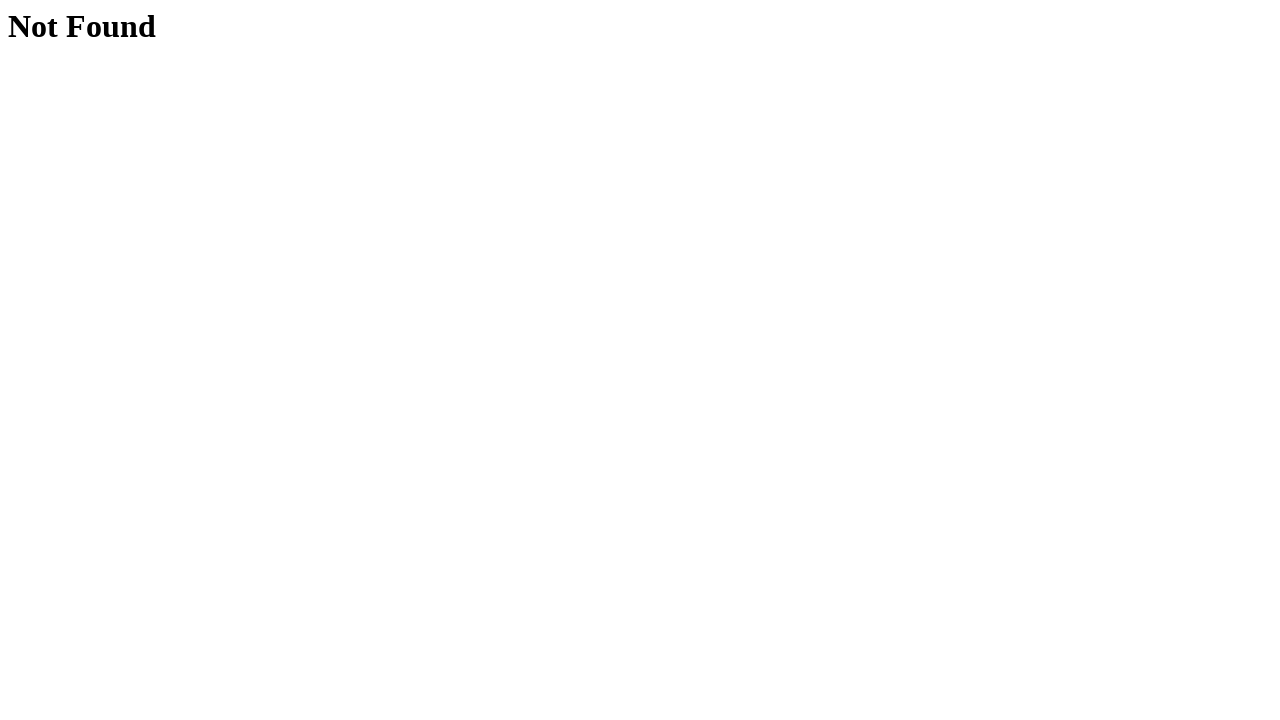